Tests UI controls on a form page including selecting an option from a dropdown and clicking radio buttons, then handling a confirmation popup

Starting URL: https://rahulshettyacademy.com/loginpagePractise/

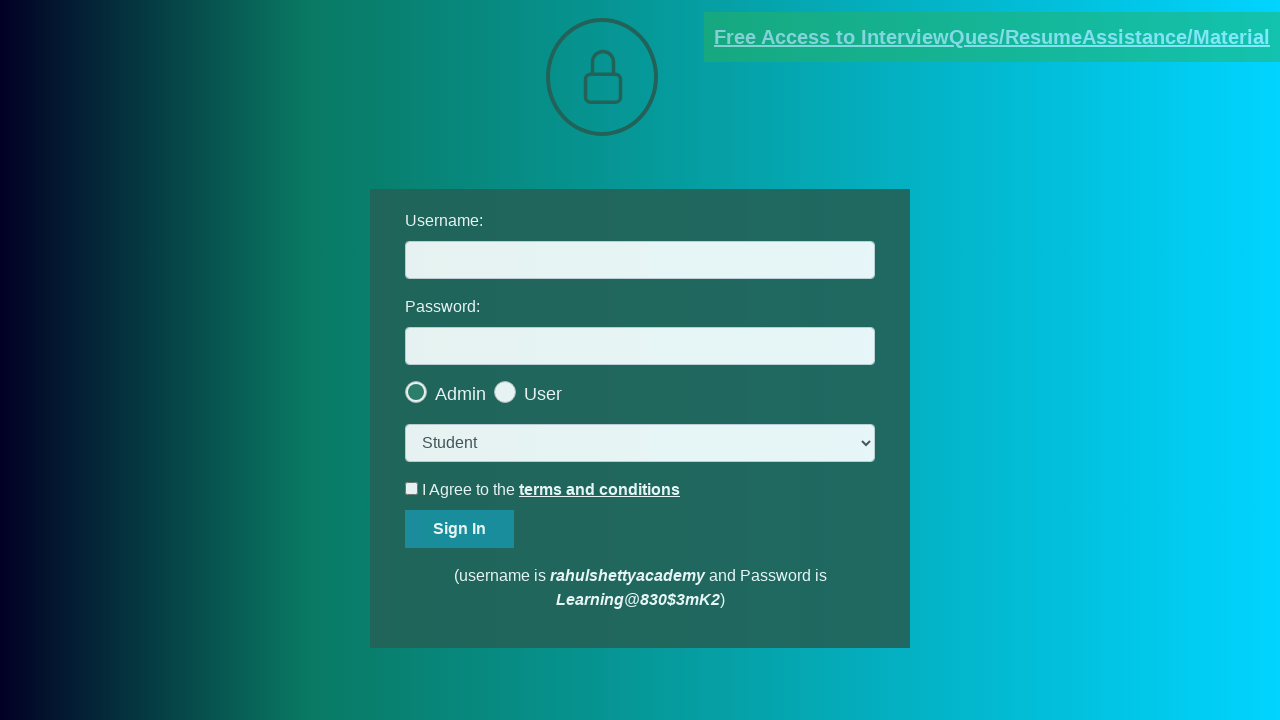

Navigated to login practice page
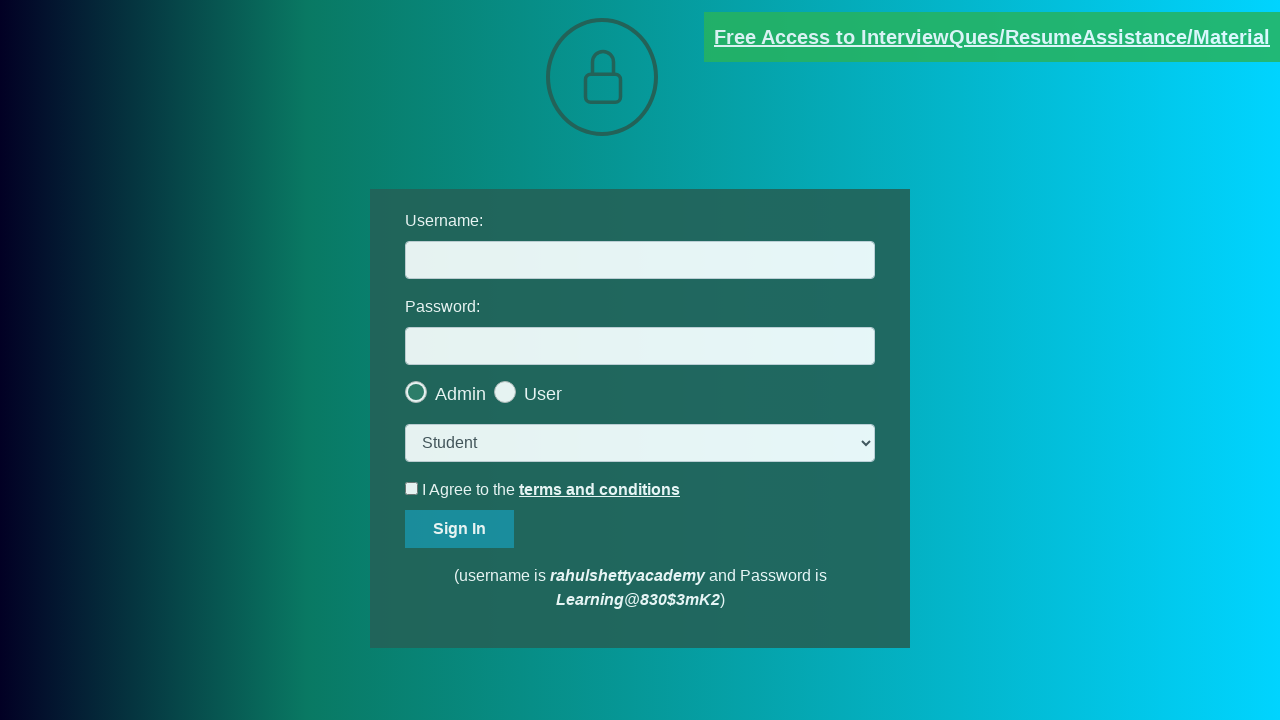

Selected 'consult' option from dropdown on select.form-control
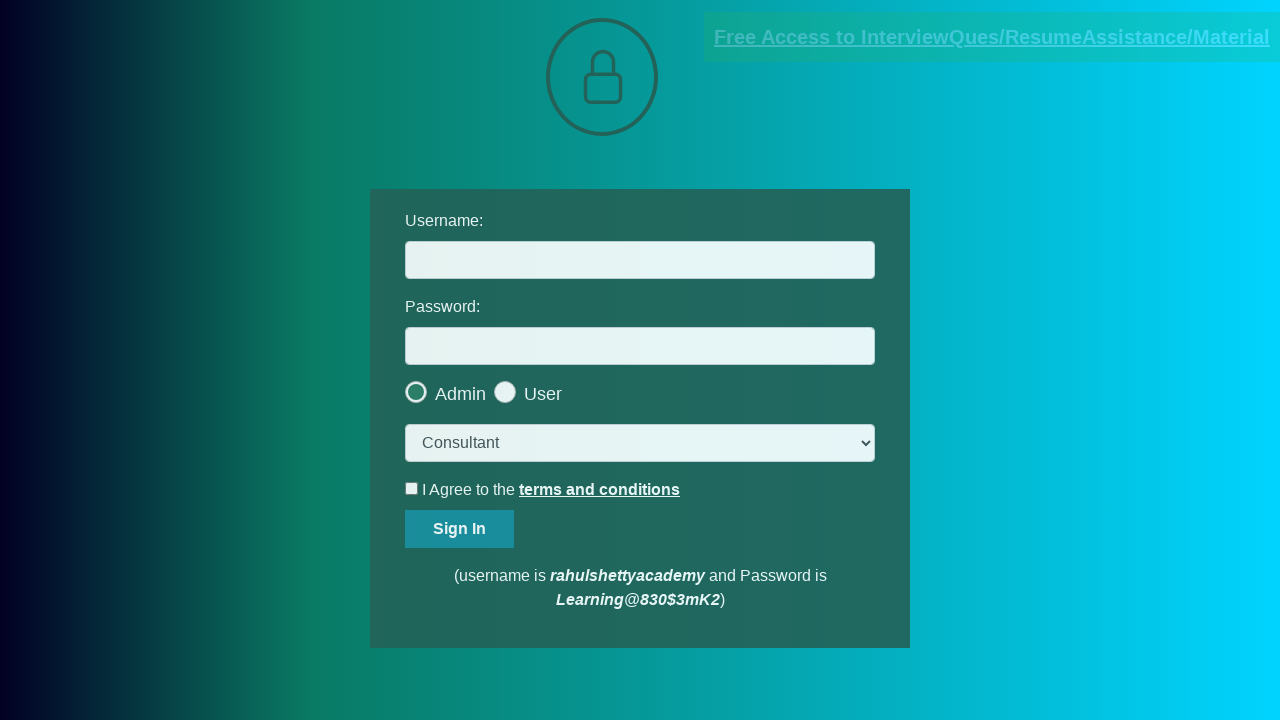

Clicked the last radio button option at (543, 394) on .radiotextsty >> nth=-1
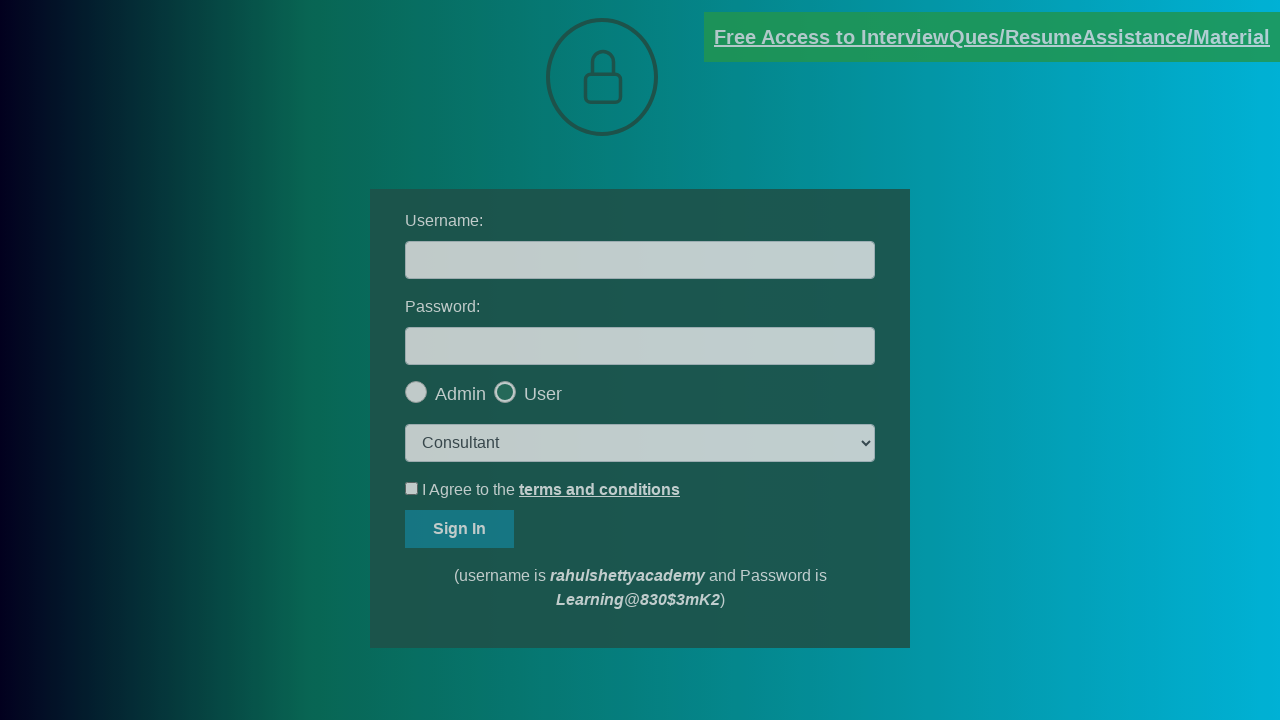

Clicked okay button on confirmation popup at (698, 144) on #okayBtn
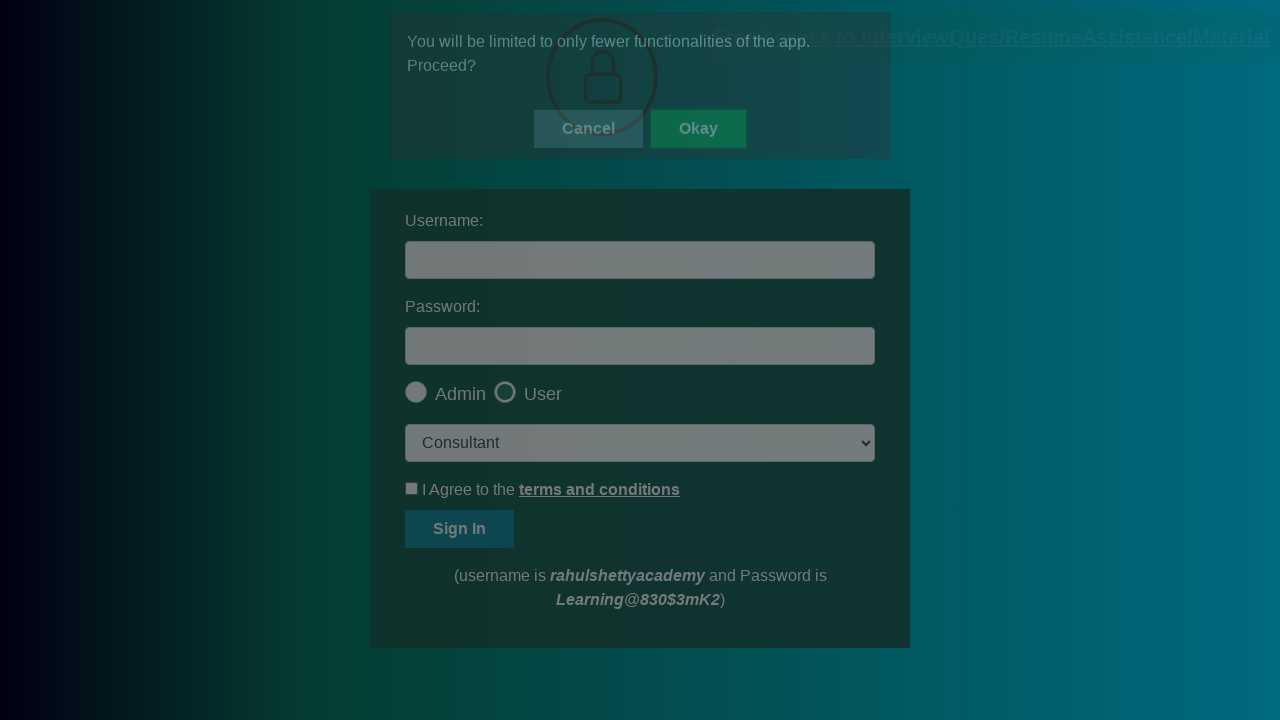

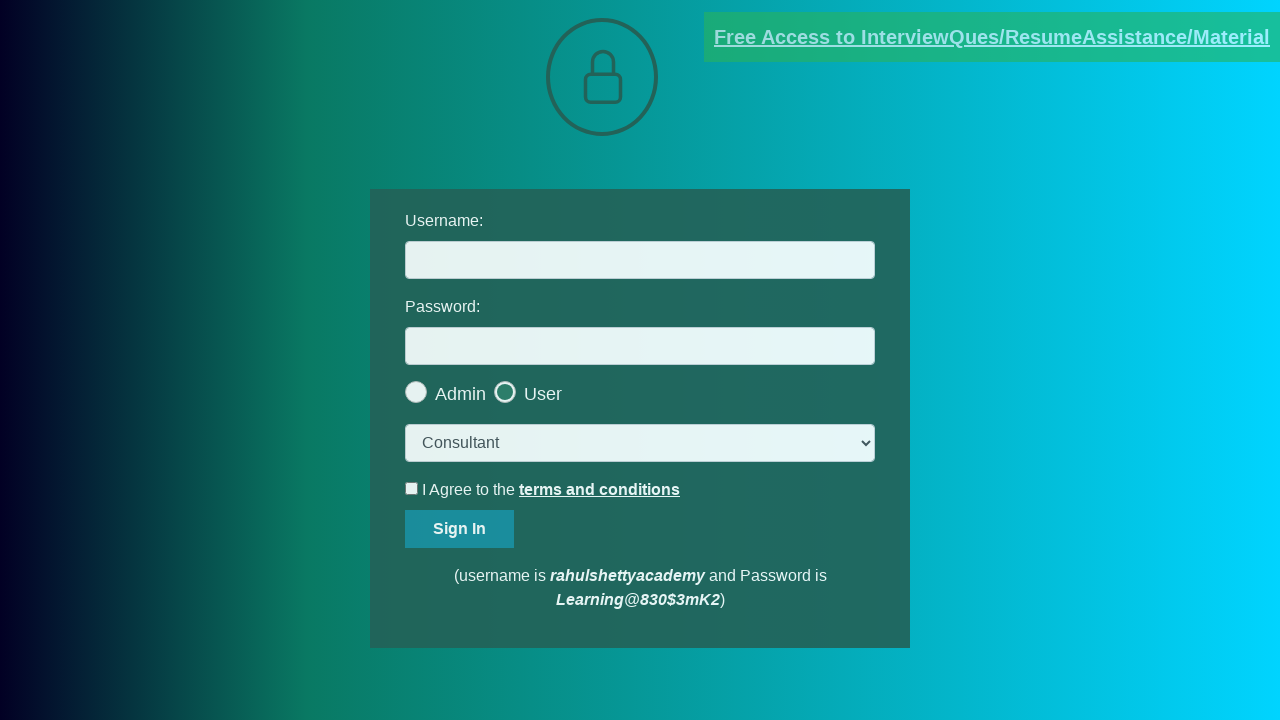